Tests element states by checking if various form elements are enabled and interacting with them including email, radio buttons, dropdowns, checkboxes and password fields

Starting URL: https://automationfc.github.io/basic-form/index.html

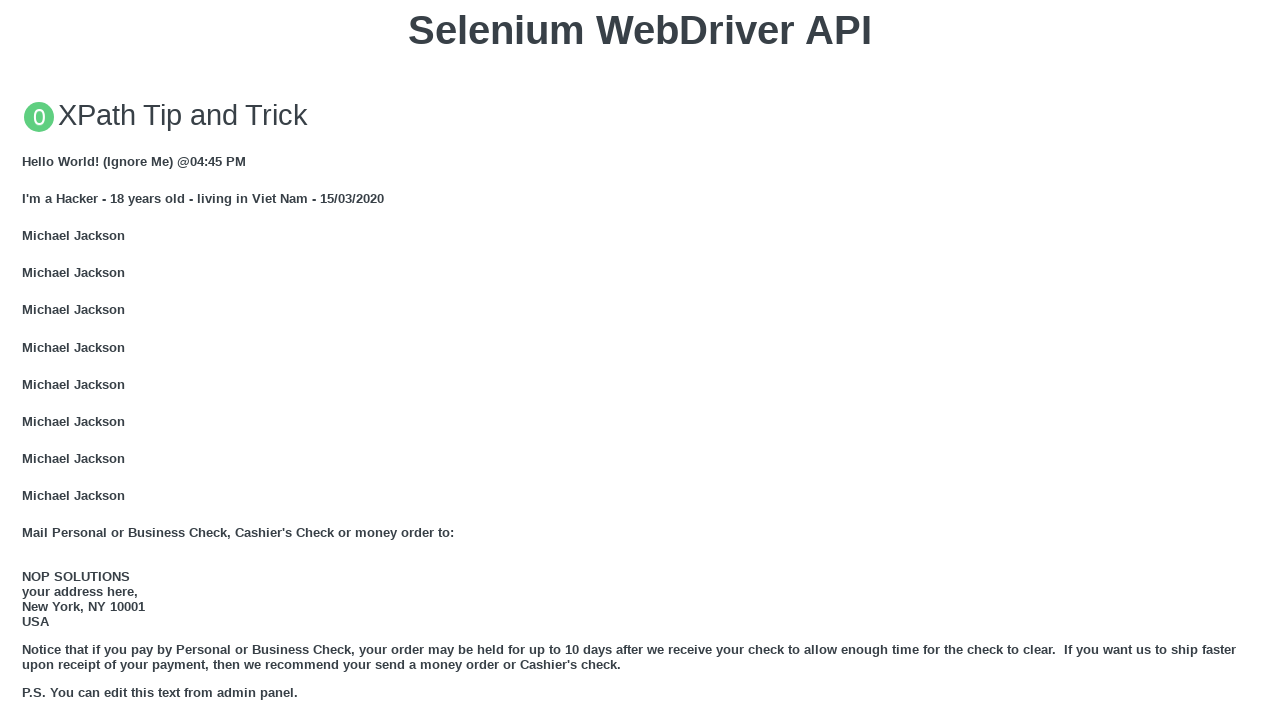

Verified email textbox is enabled and filled it with 'Omachi123' on #mail
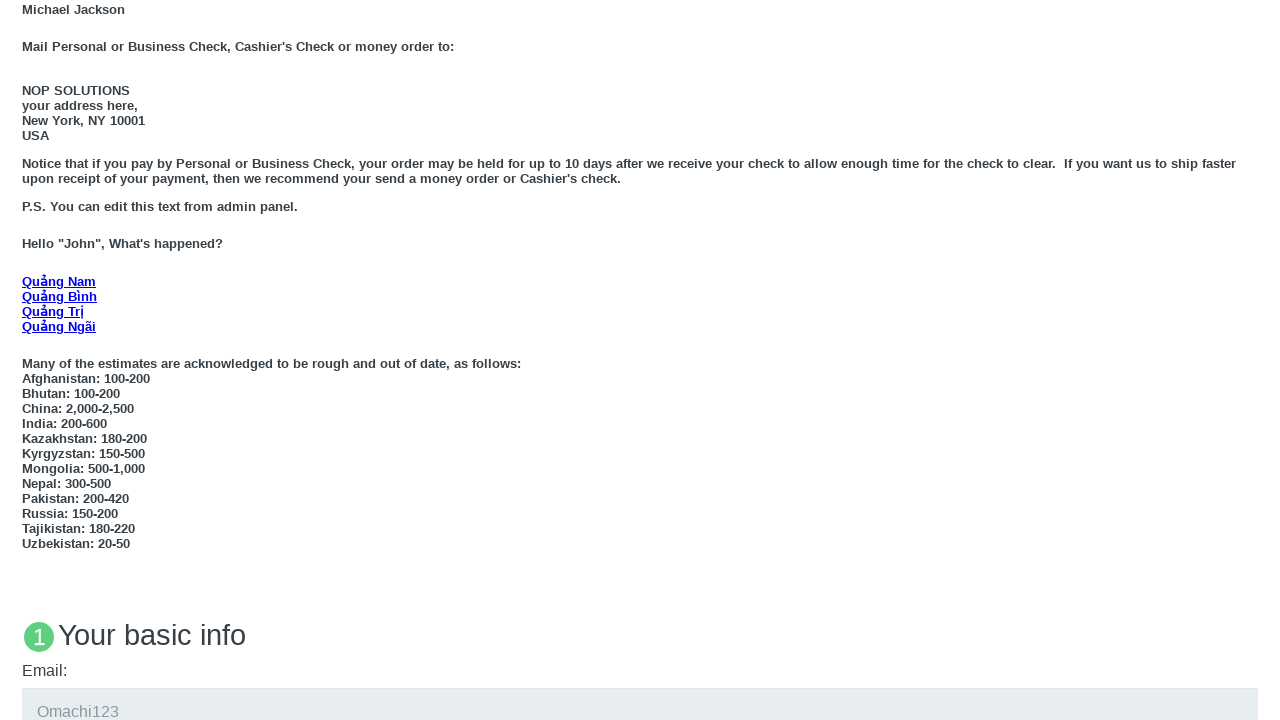

Verified age radio button is enabled and clicked it at (28, 360) on #over_18
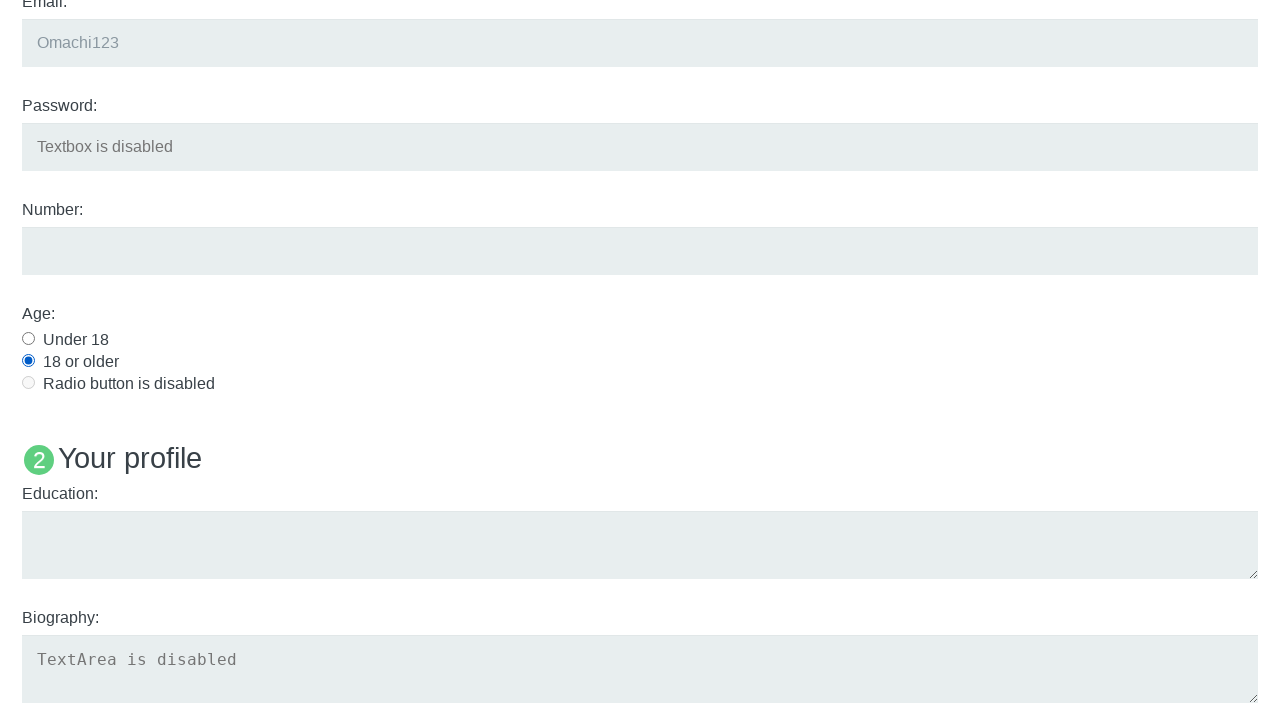

Verified education textarea is enabled and filled it with 'Omachi' on #edu
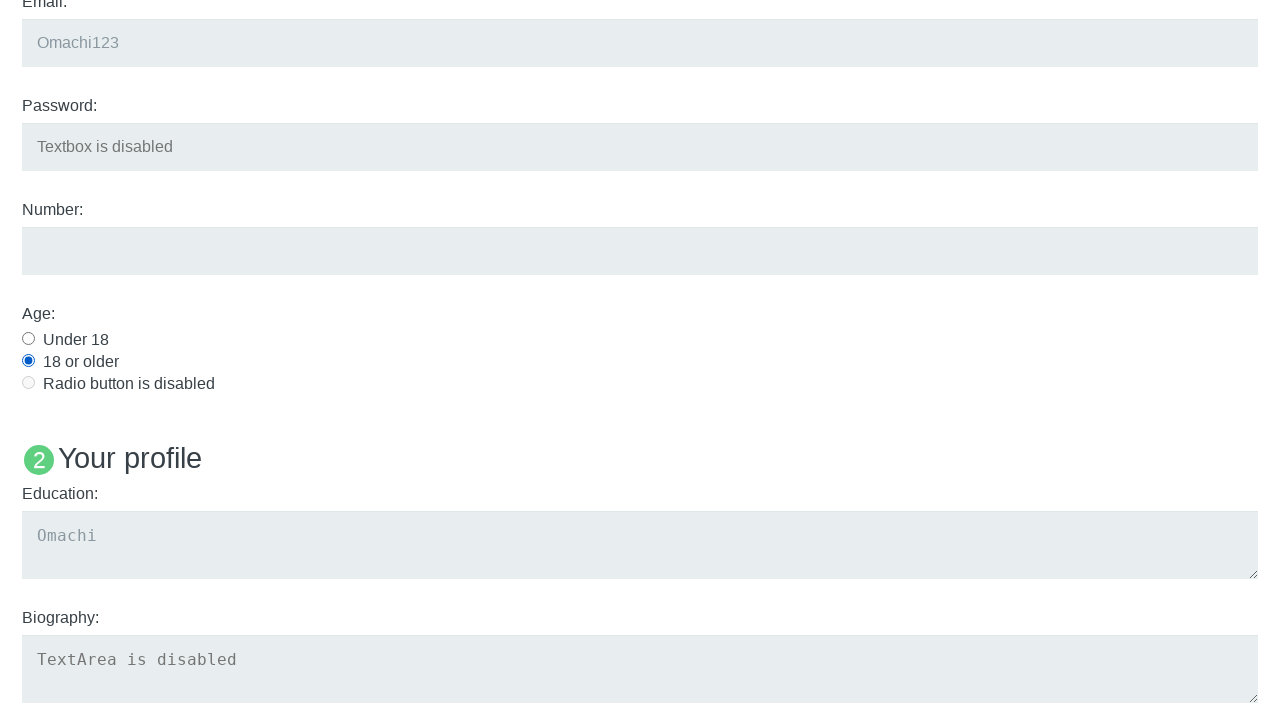

Verified job dropdown is enabled and selected 'Manual Testing' on #job1
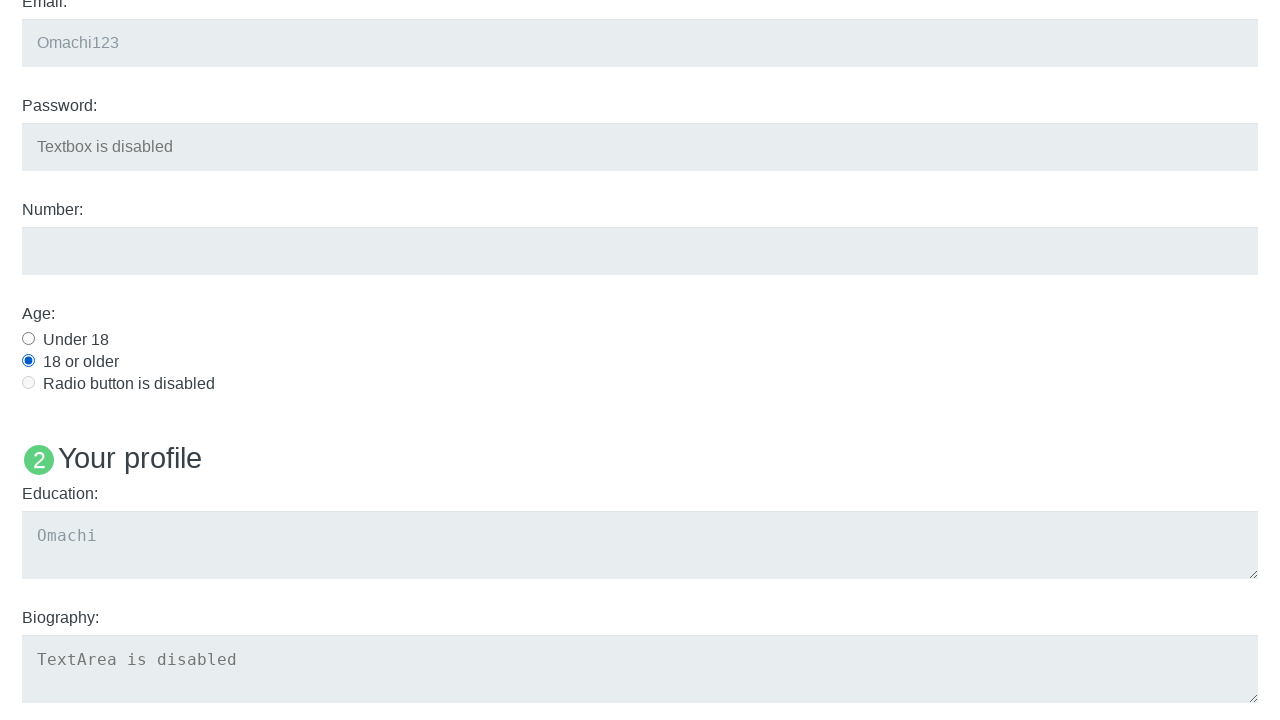

Verified interests checkbox is enabled and clicked it at (28, 361) on #design
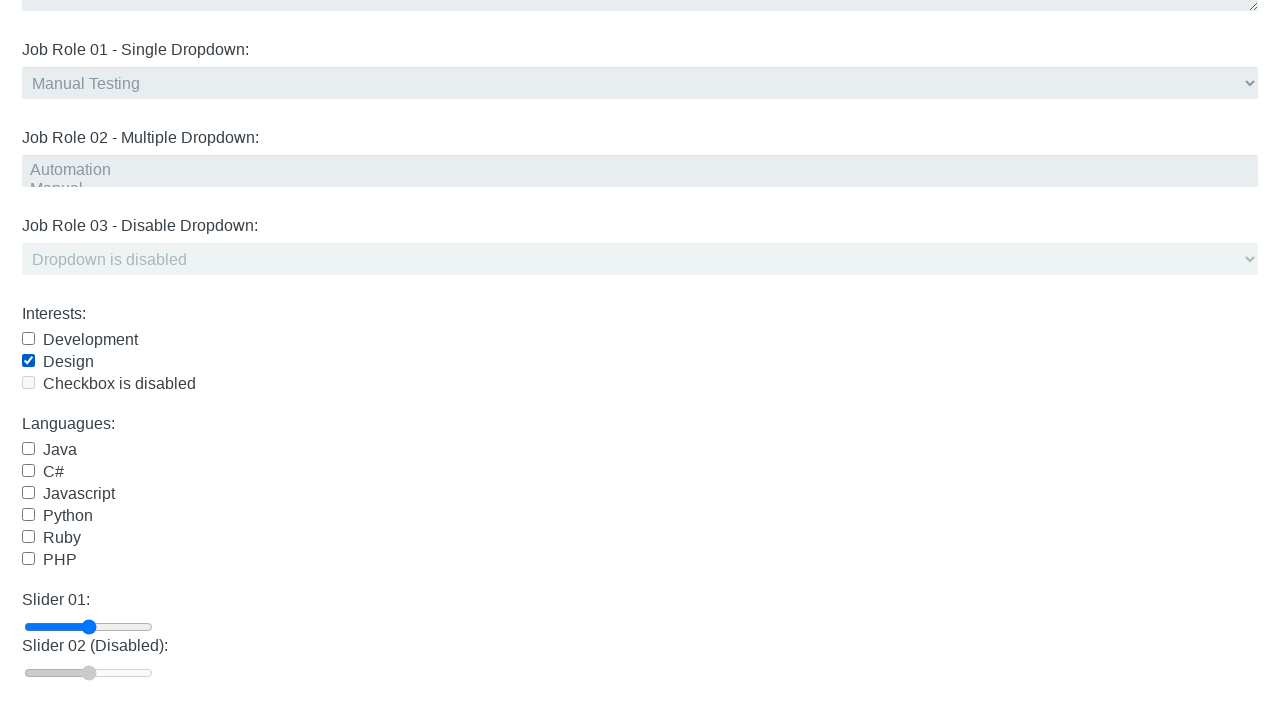

Verified password textbox is enabled and filled it with '123456' on #password
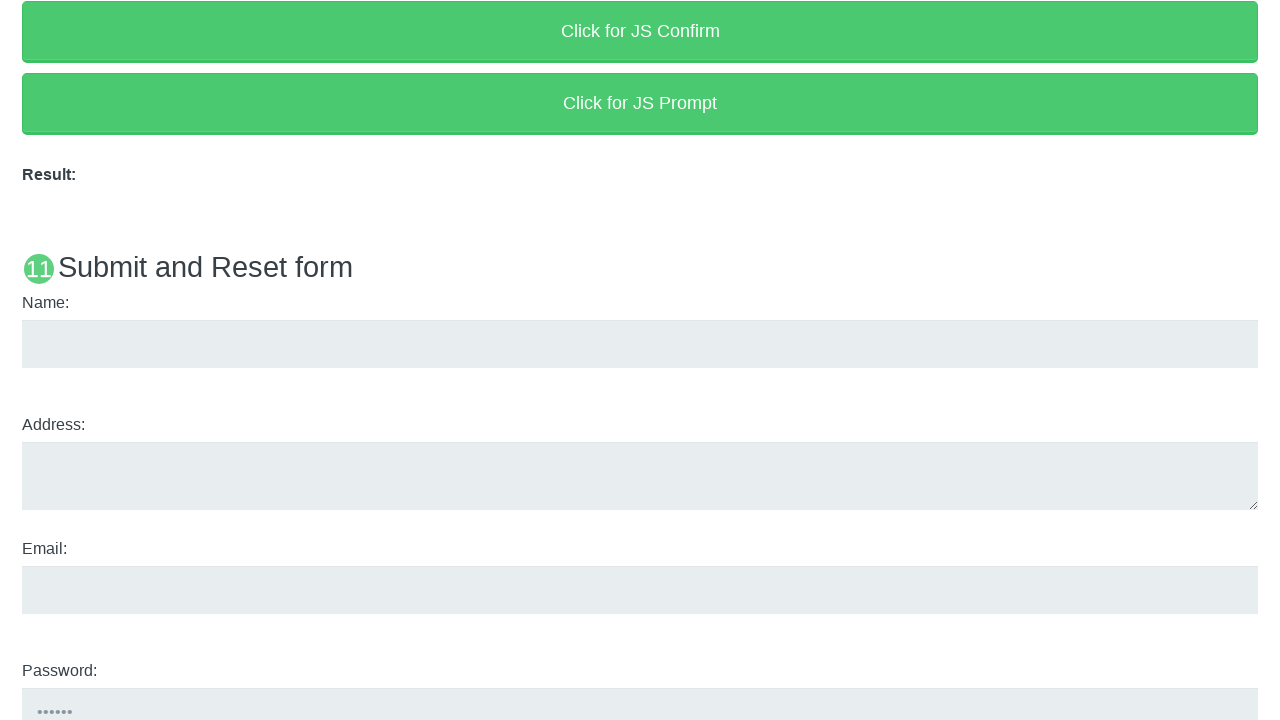

Verified disabled age radio button is not enabled
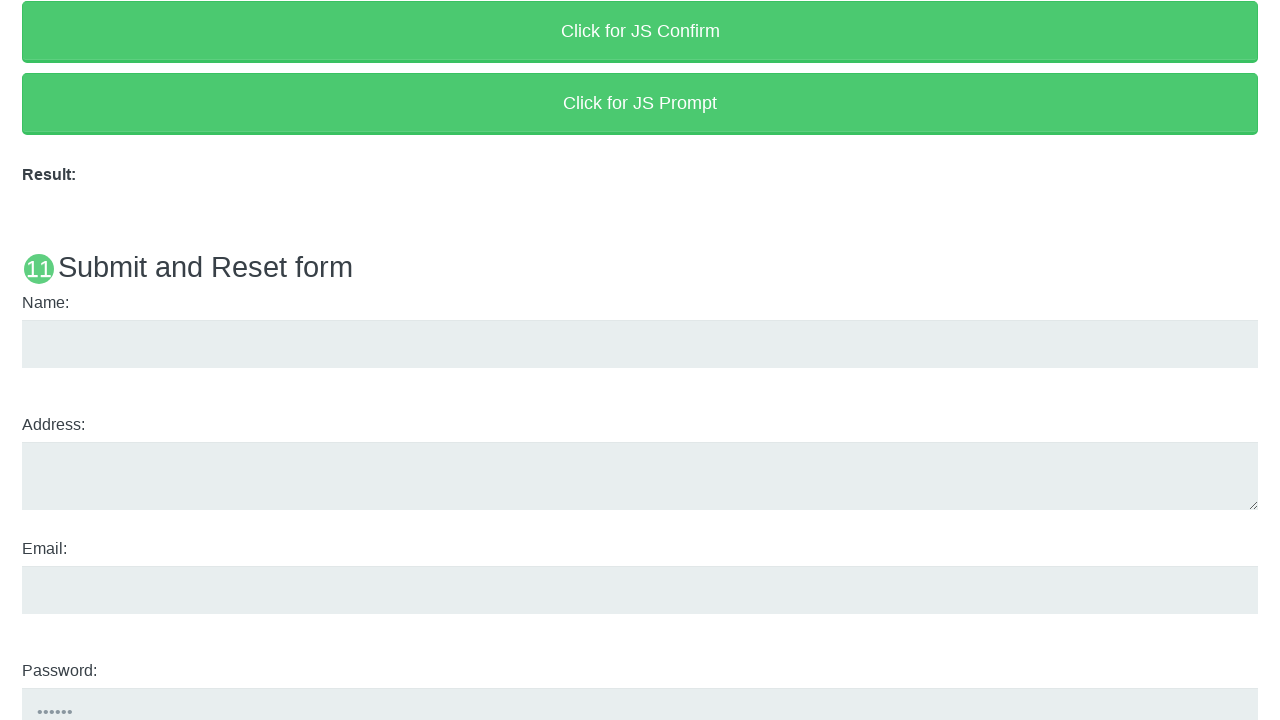

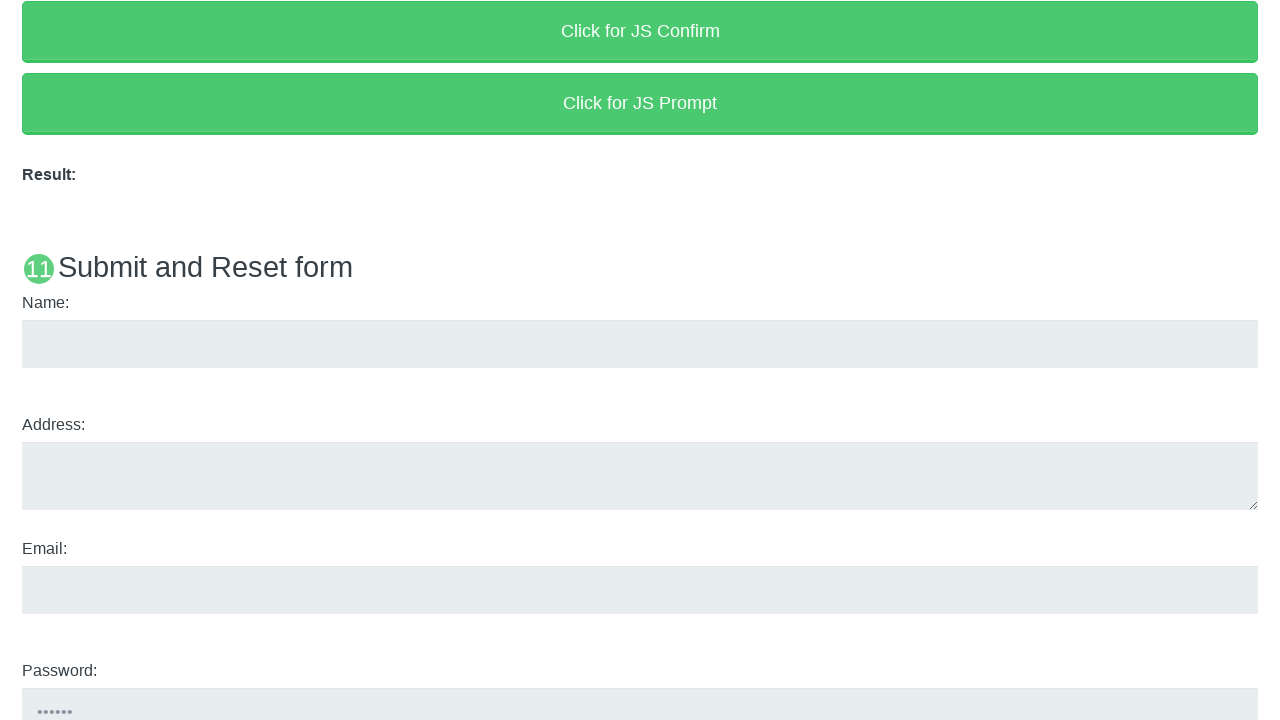